Tests page load state handling by navigating from login page to signup page via the "New user? Signup" link, then waits for network idle and verifies checkboxes are present on the page.

Starting URL: https://freelance-learn-automation.vercel.app/login

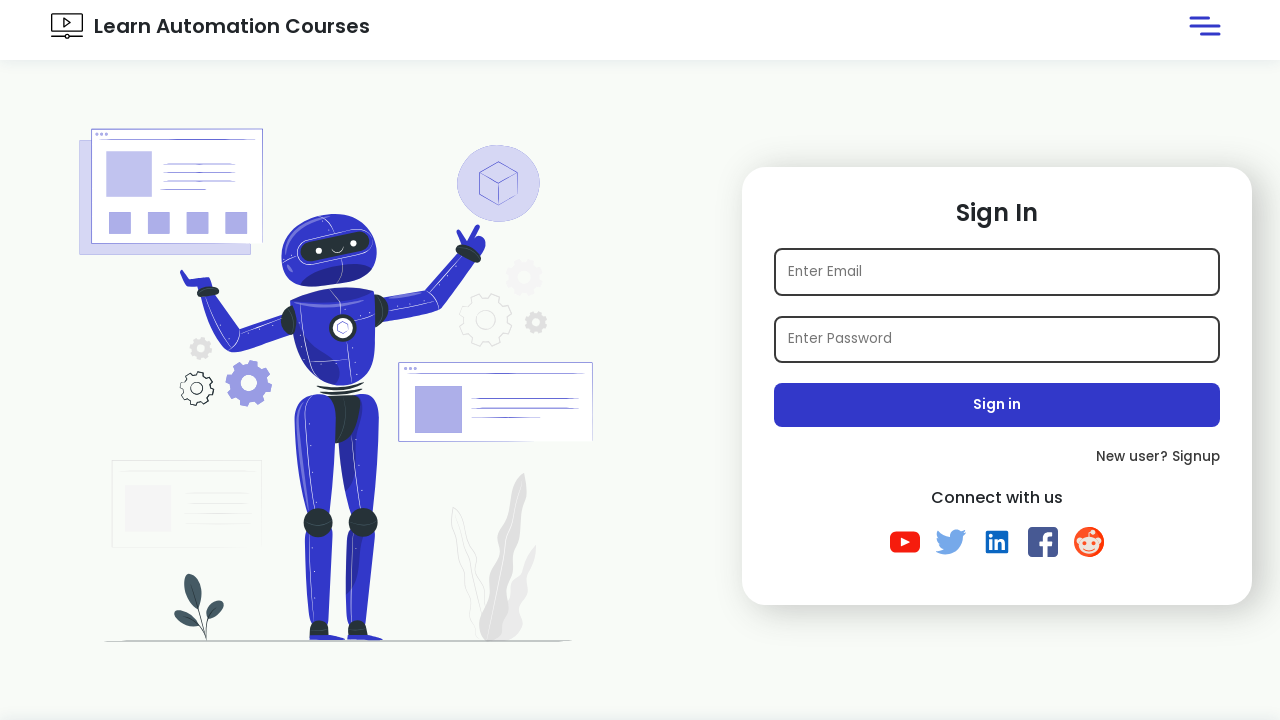

Clicked 'New user? Signup' link to navigate to signup page at (997, 457) on internal:text="New user? Signup"i
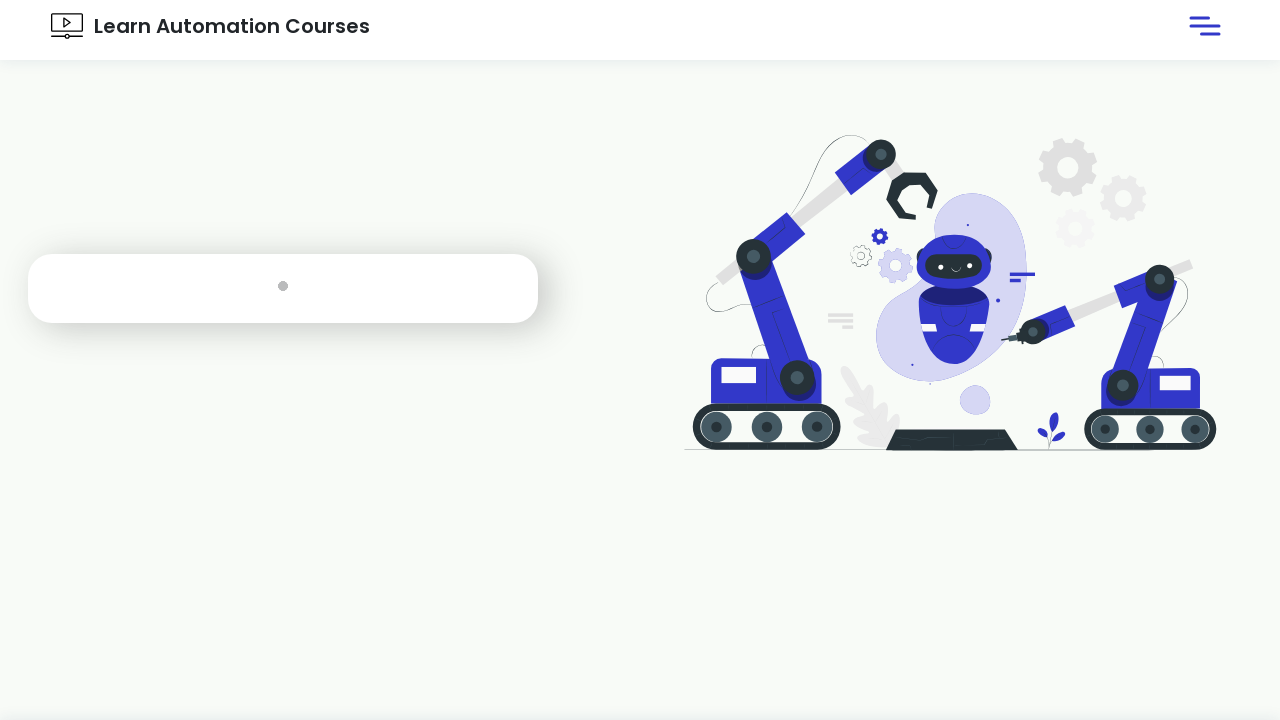

Waited for network idle load state
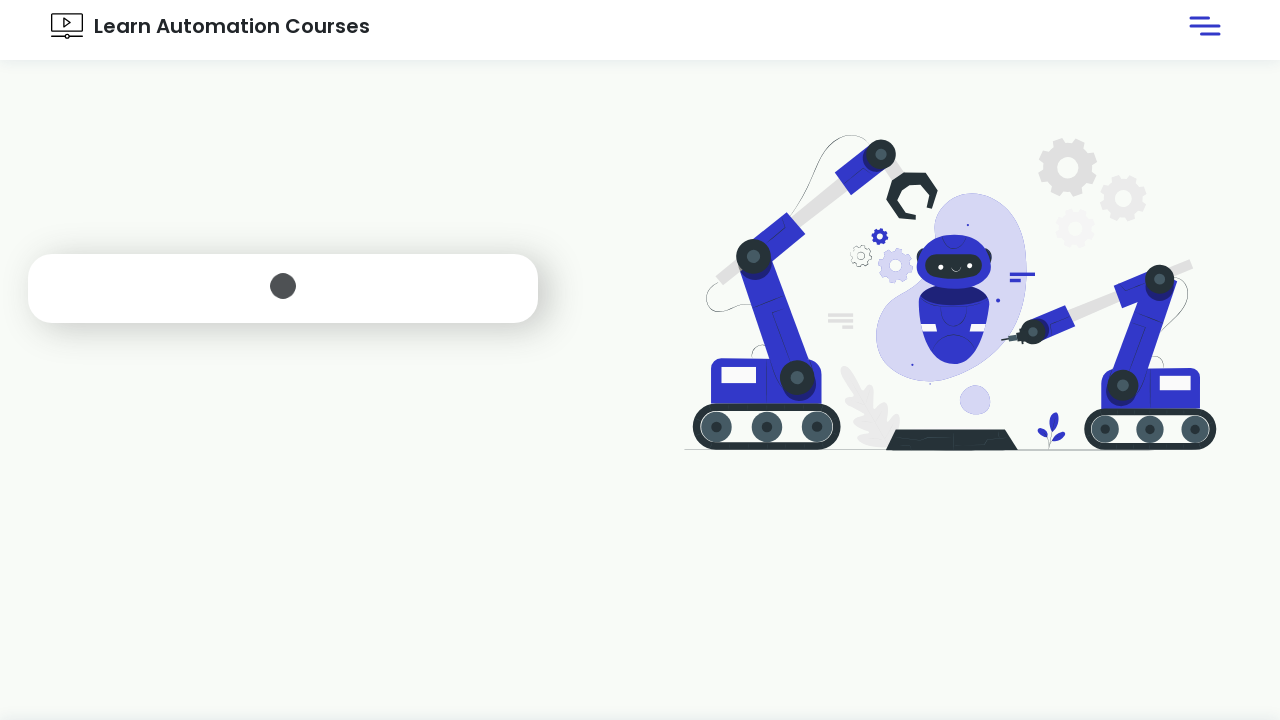

Verified checkboxes are present on the signup page
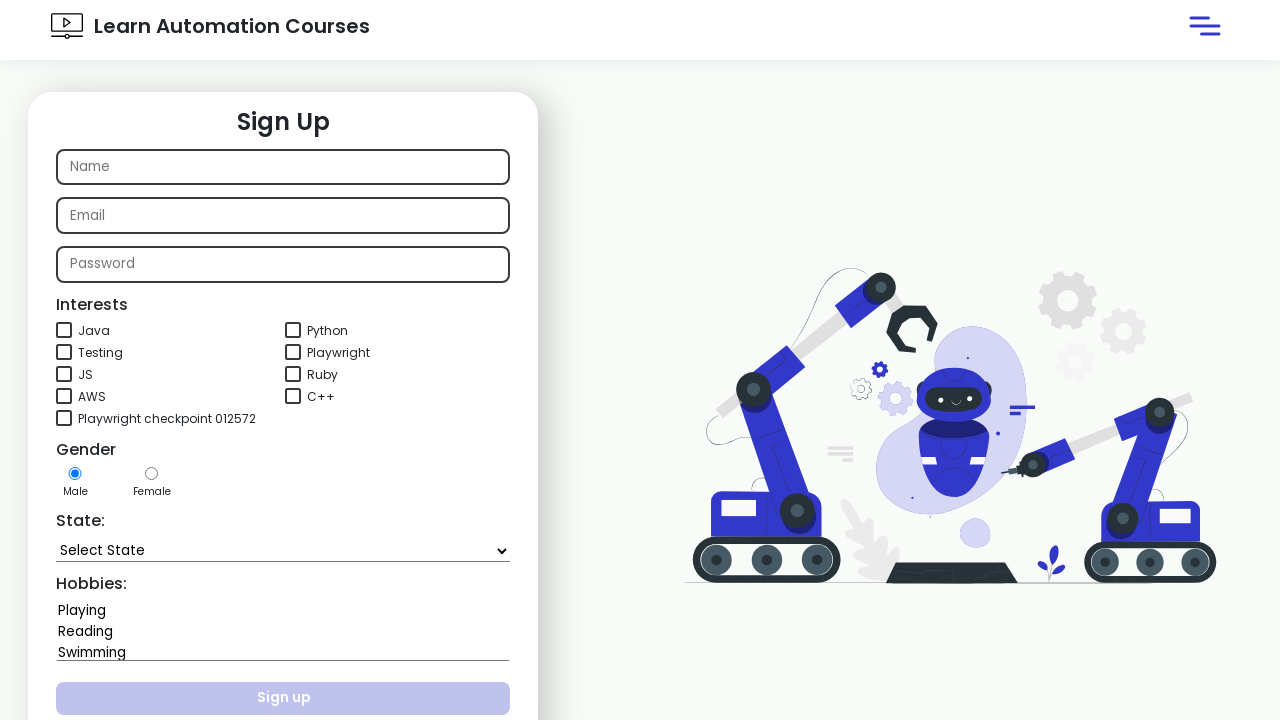

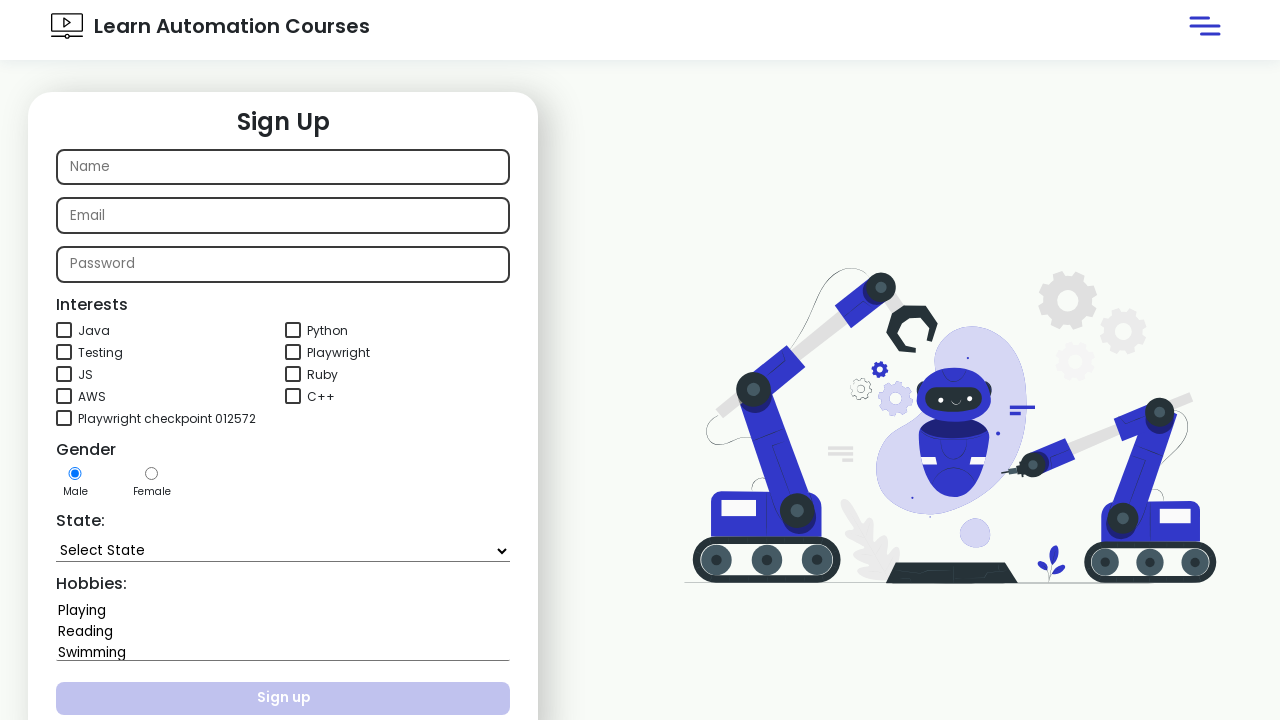